Tests adding a new person with name and job title to the list, verifies the person appears, then resets the list.

Starting URL: https://uljanovs.github.io/site/tasks/list_of_people_with_jobs.html

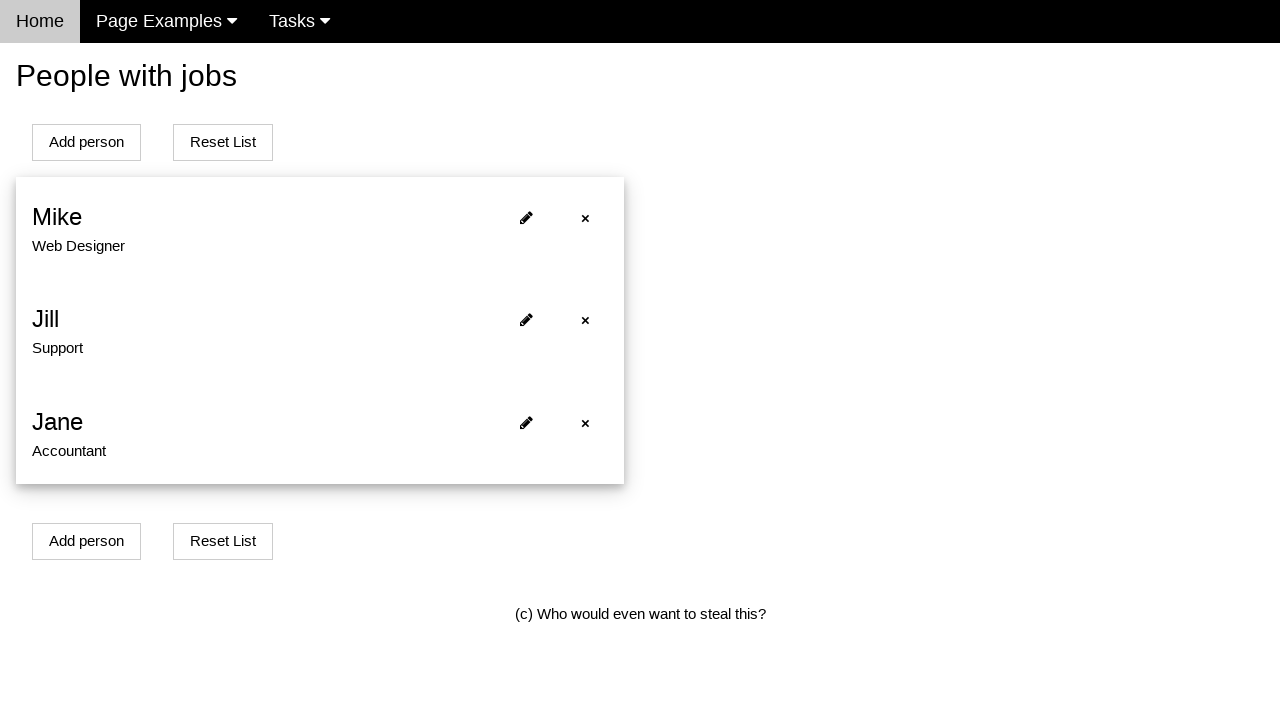

Clicked add person button at (86, 142) on xpath=(//*[@id='addPersonBtn'])[1]
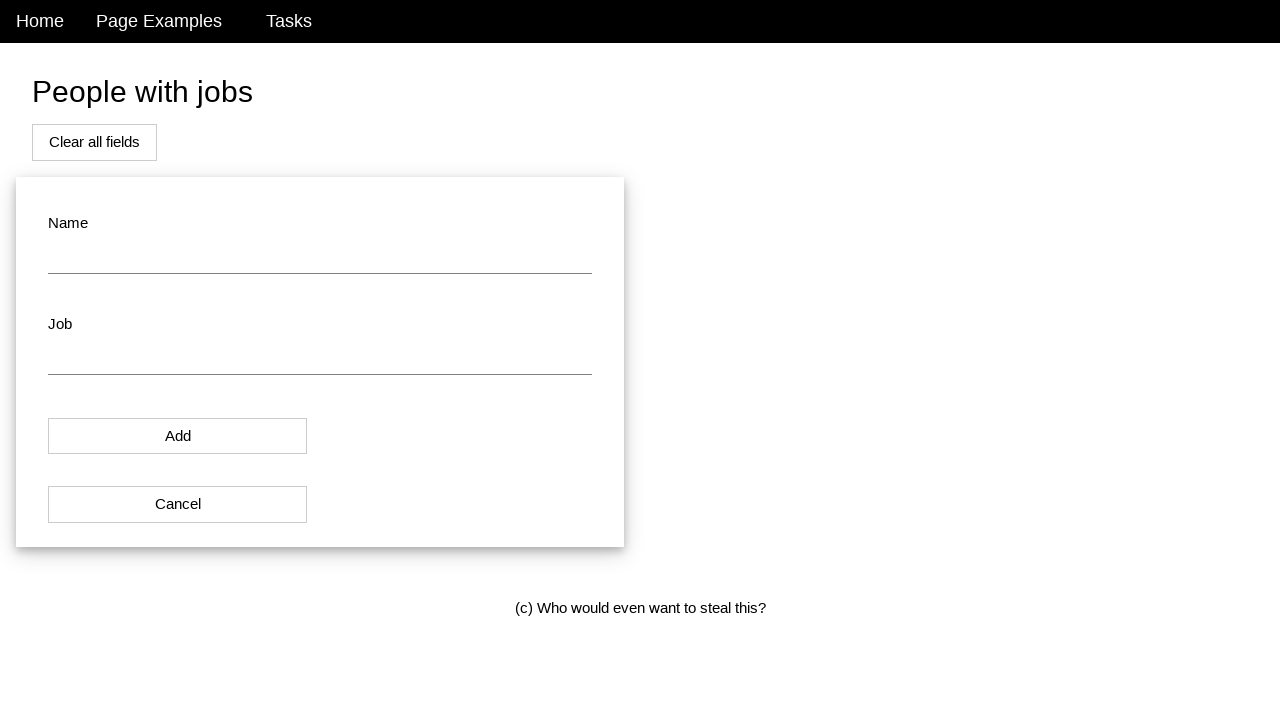

Navigated to new person entry page
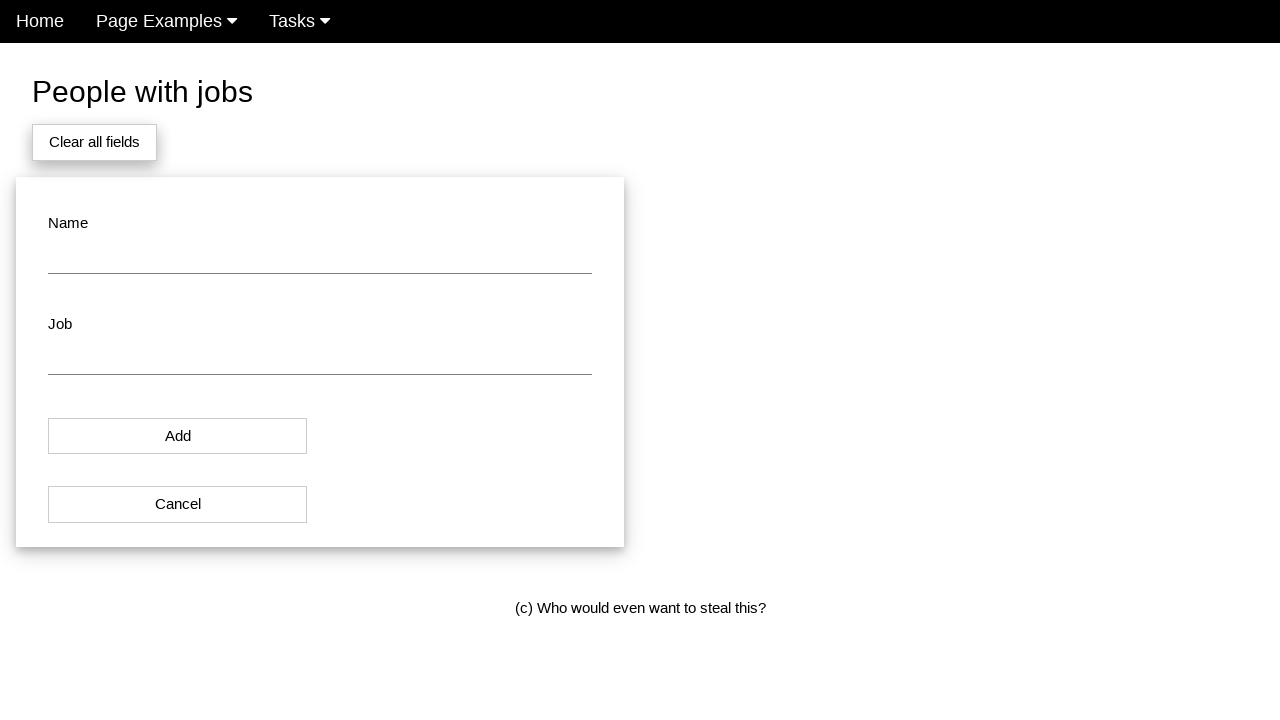

Filled in person name field with 'Sarah Connor' on #name
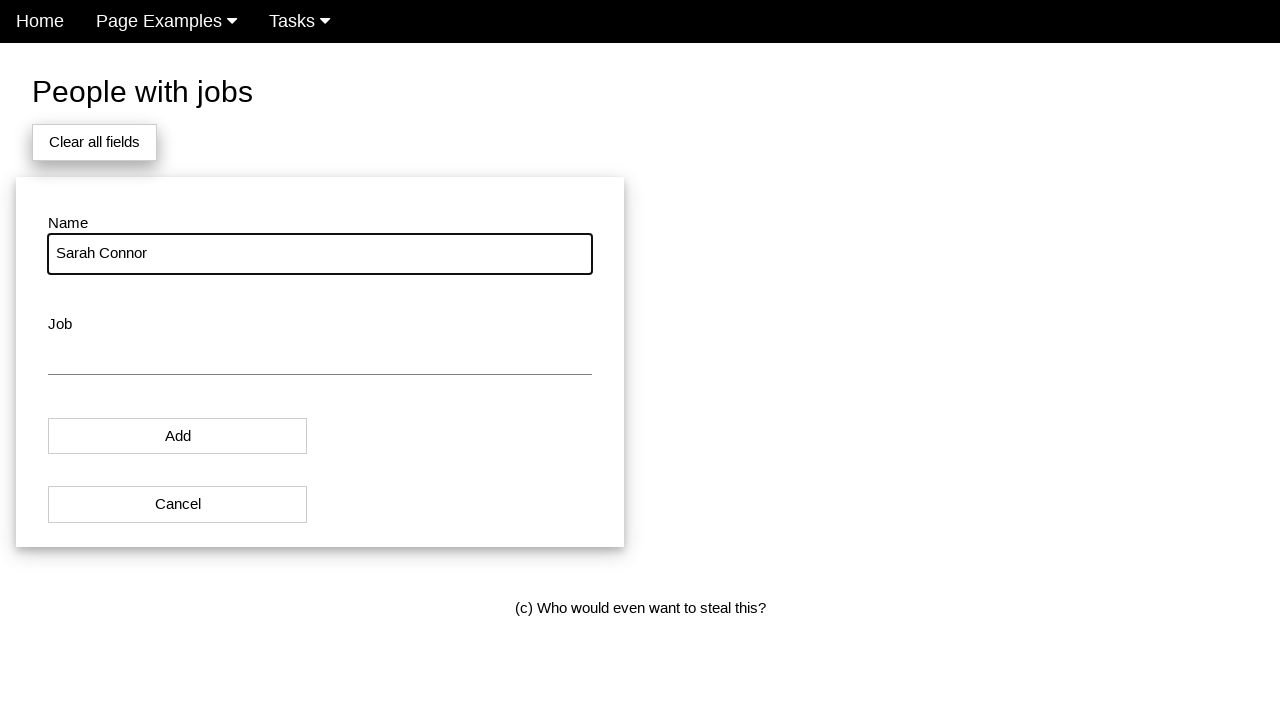

Filled in job title field with 'Software Engineer' on #job
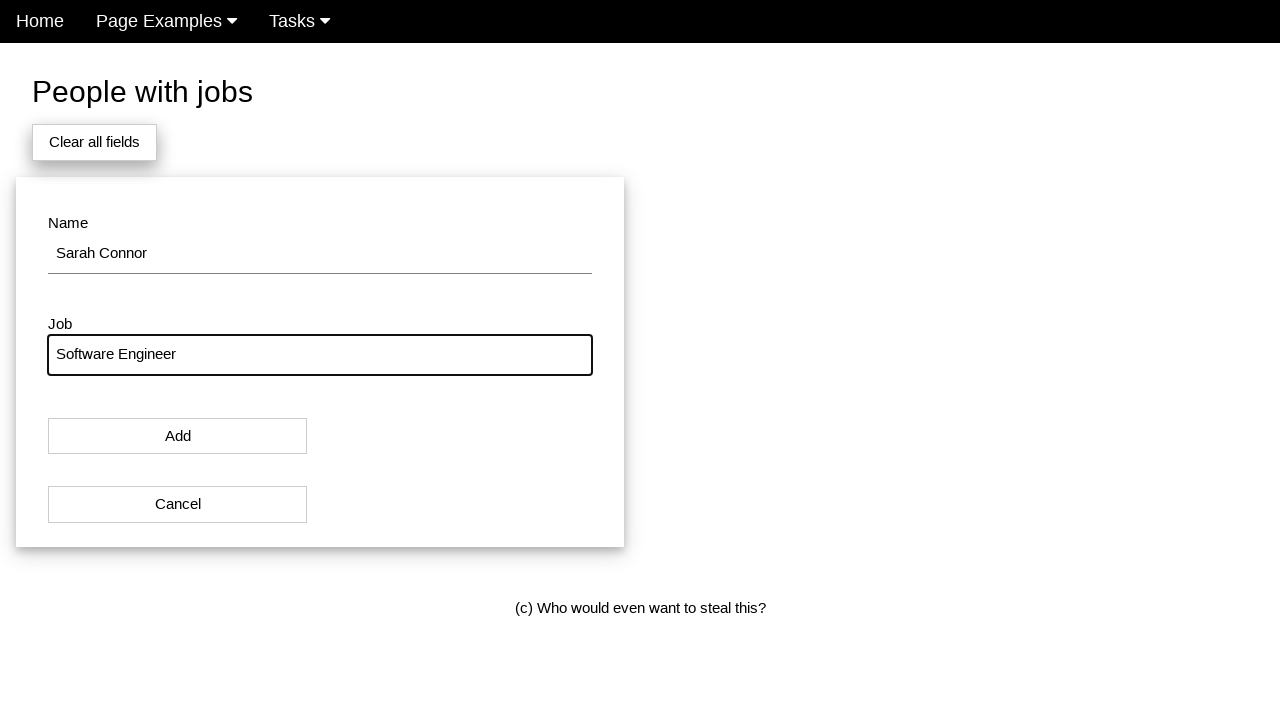

Clicked add button to submit new person at (178, 436) on #modal_button
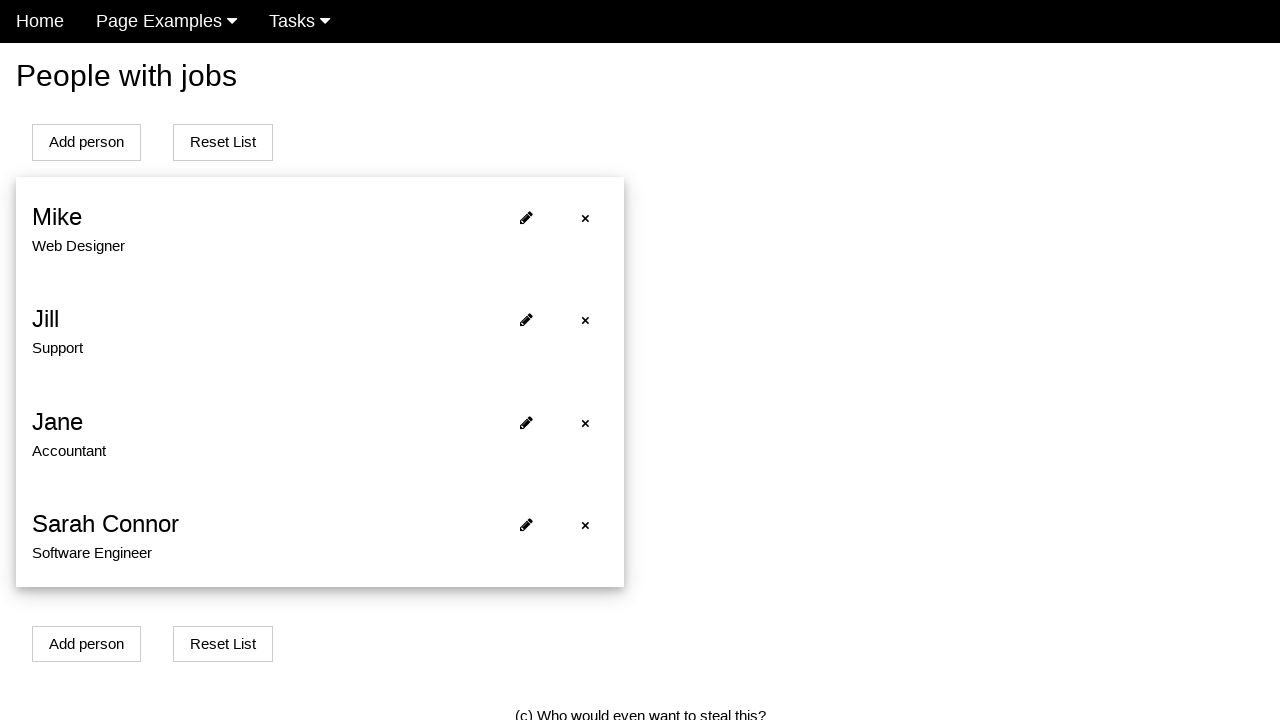

Redirected back to main list page
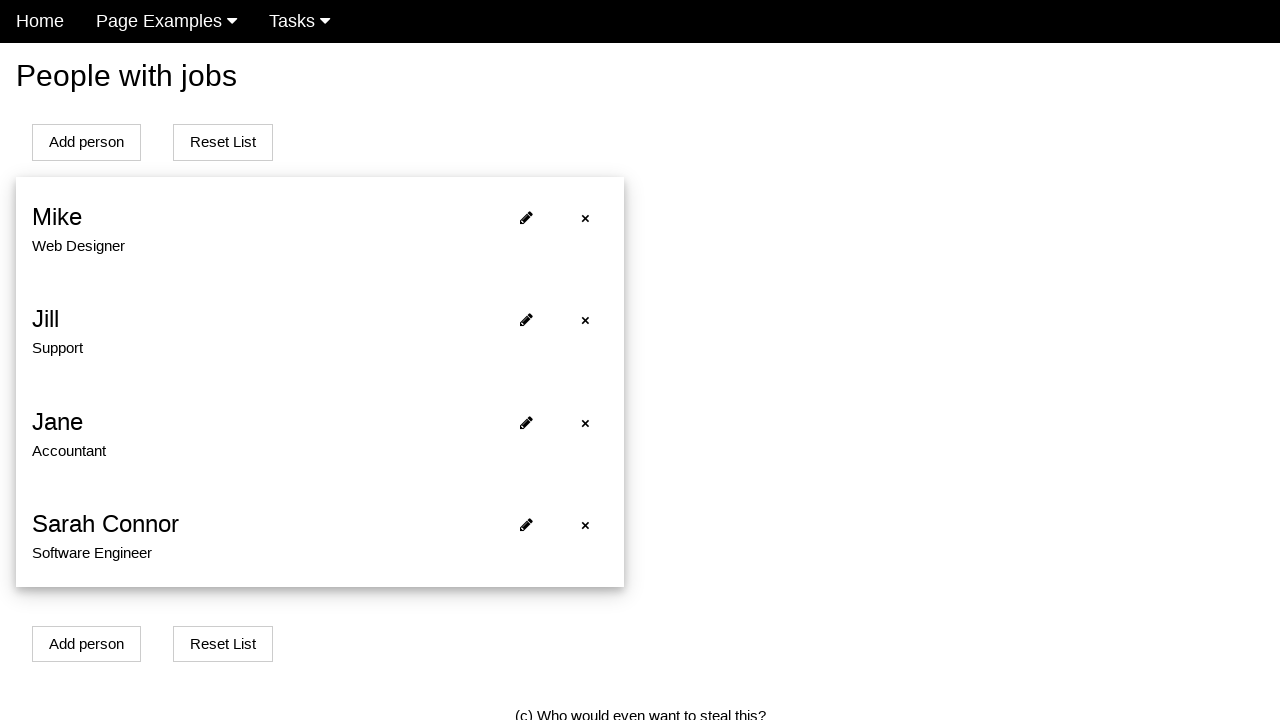

Verified new person is displayed in the list
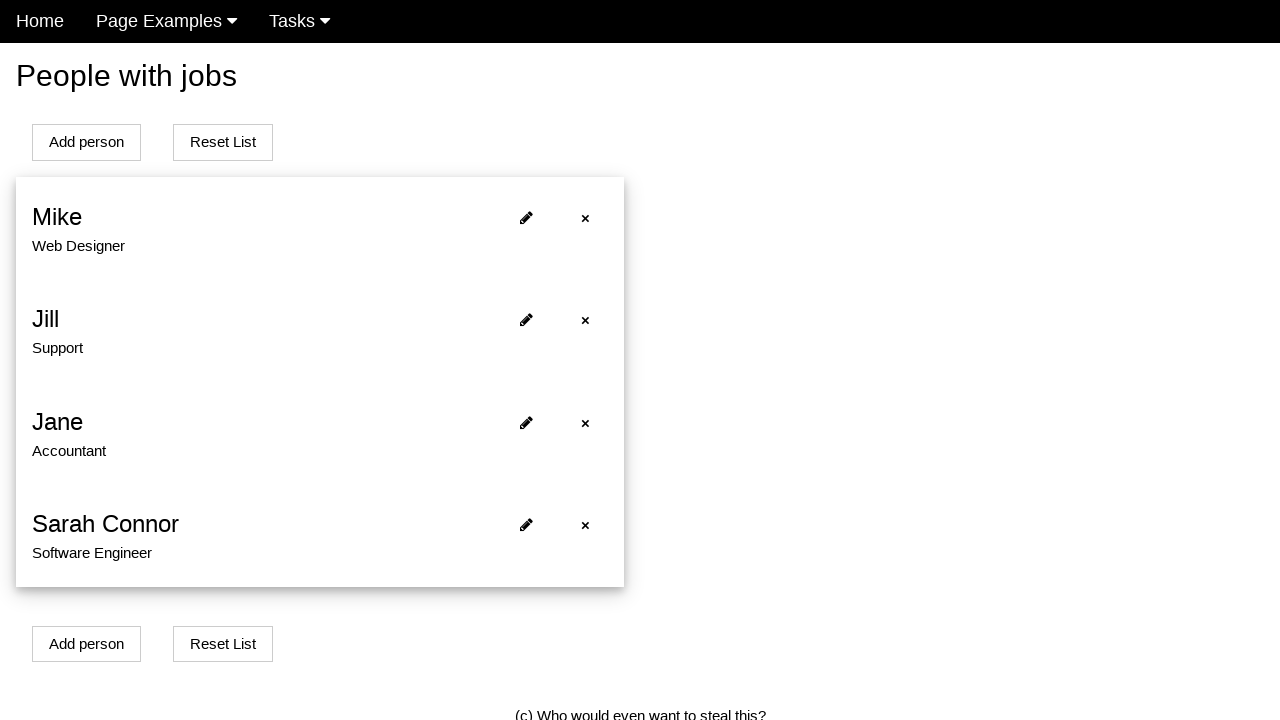

Clicked reset button to clear the list at (223, 142) on xpath=(//*[@id='addPersonBtn'])[2]
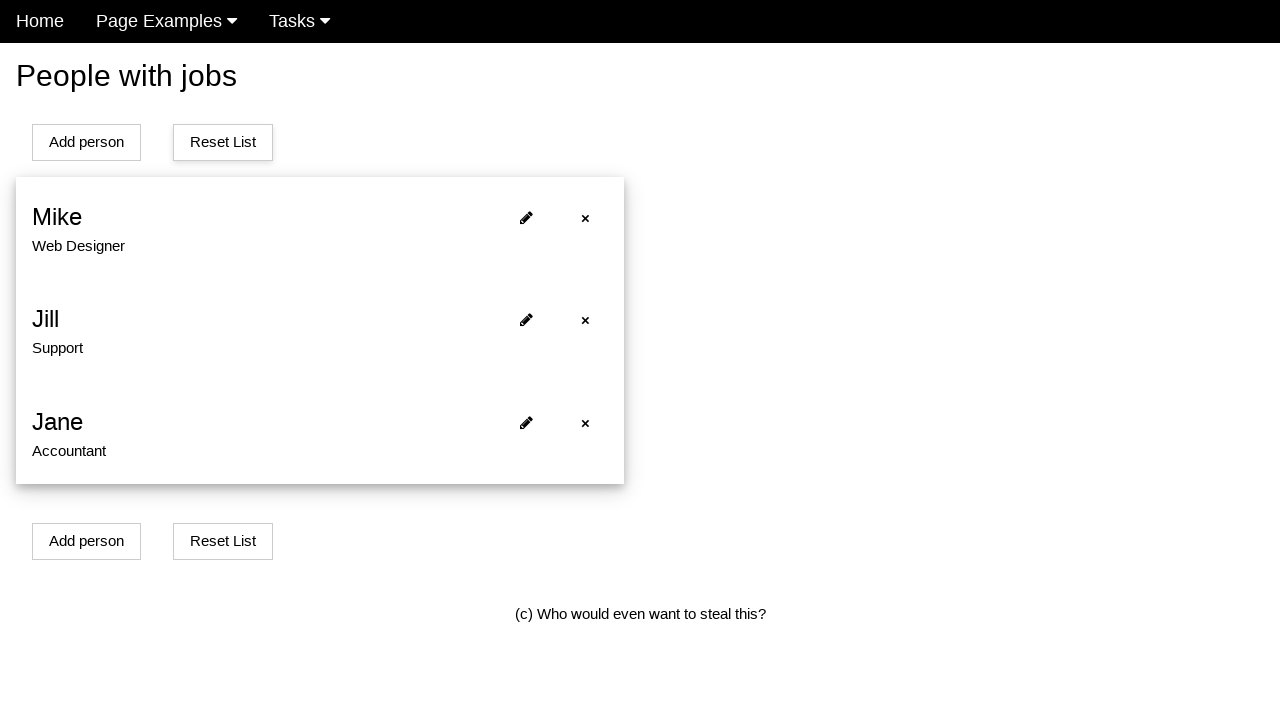

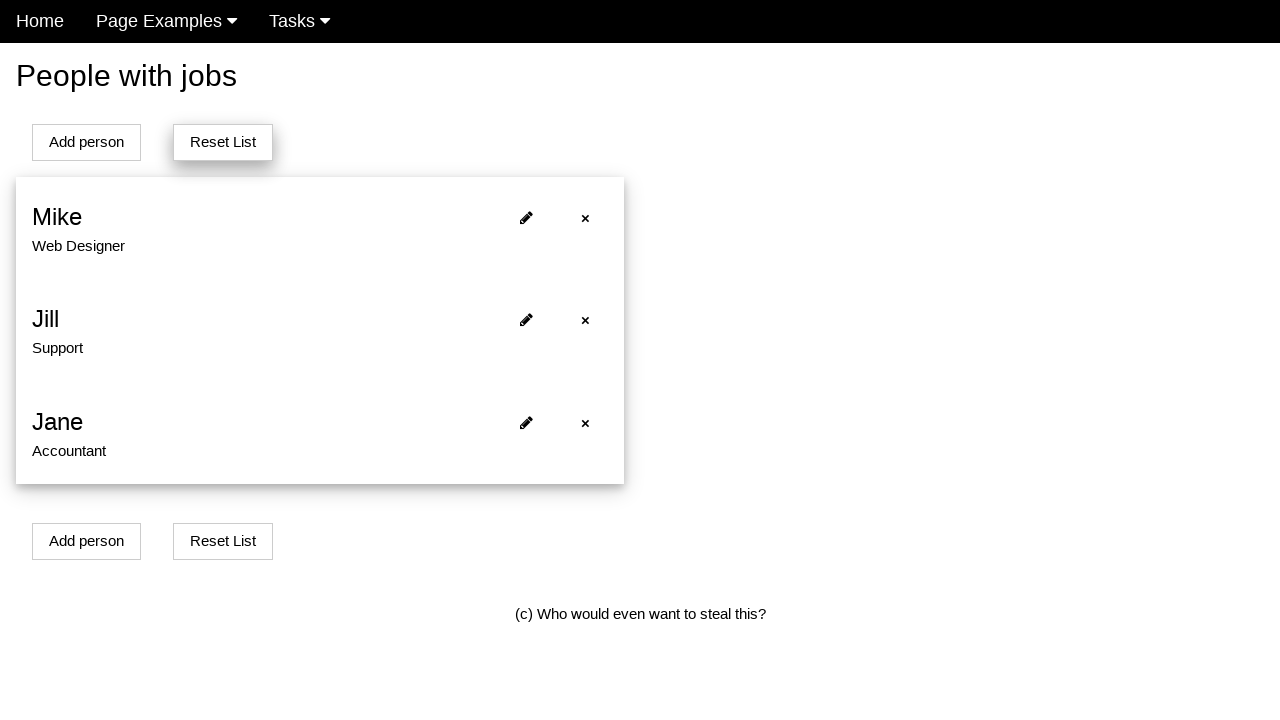